Tests the Word to PDF conversion page by navigating to ilovepdf.com and clicking the file upload button to initiate a file selection

Starting URL: https://www.ilovepdf.com/word_to_pdf/

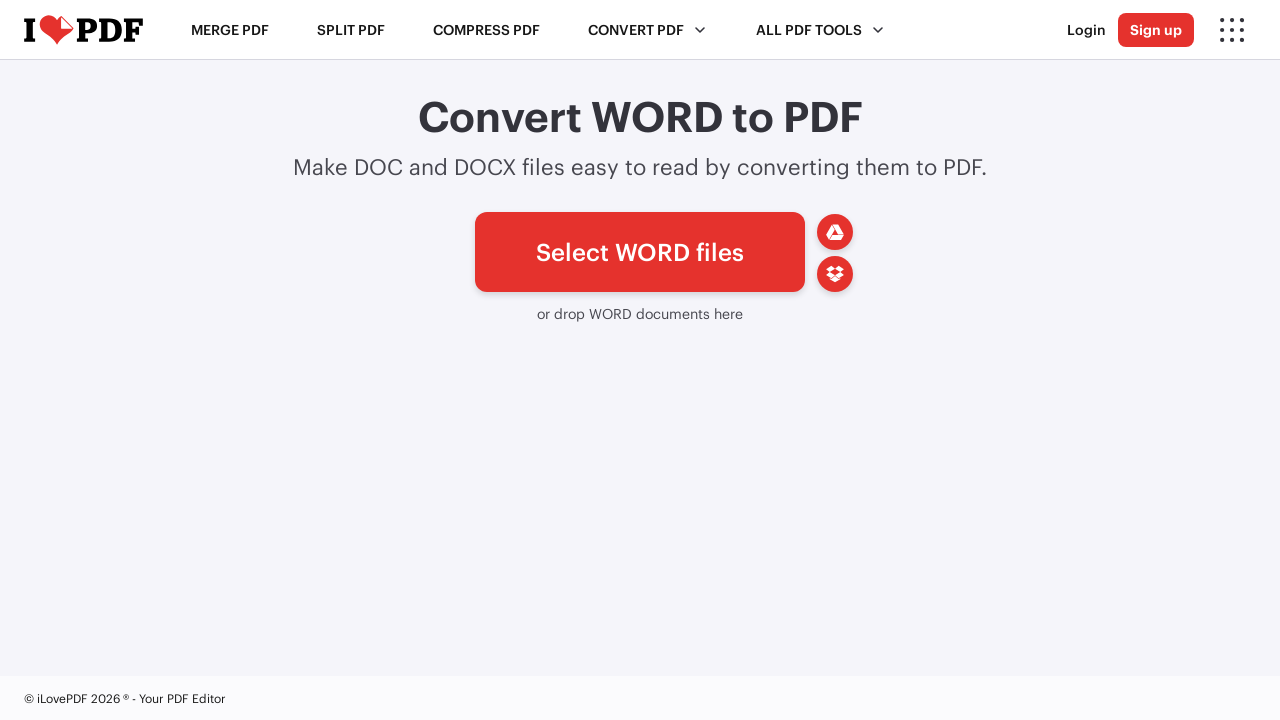

Clicked the file upload button to initiate file selection at (640, 252) on xpath=//*[@id='pickfiles']/span
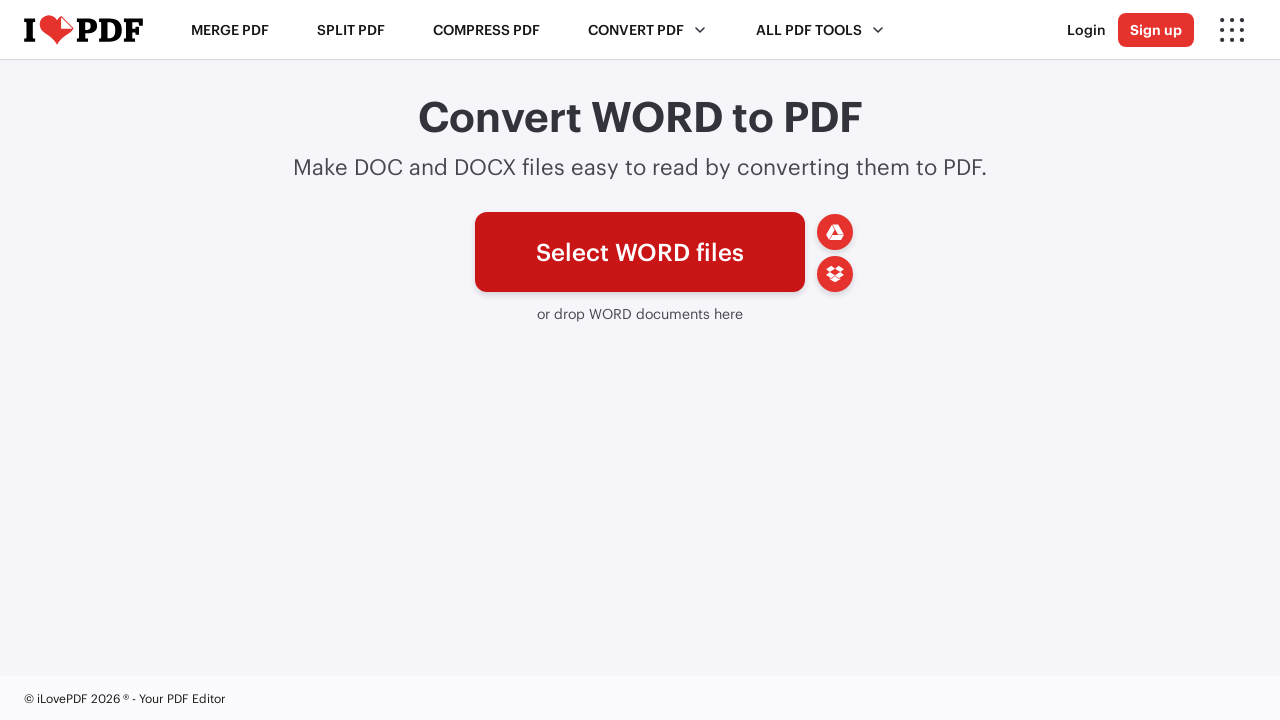

Waited 1 second to confirm the click action was processed
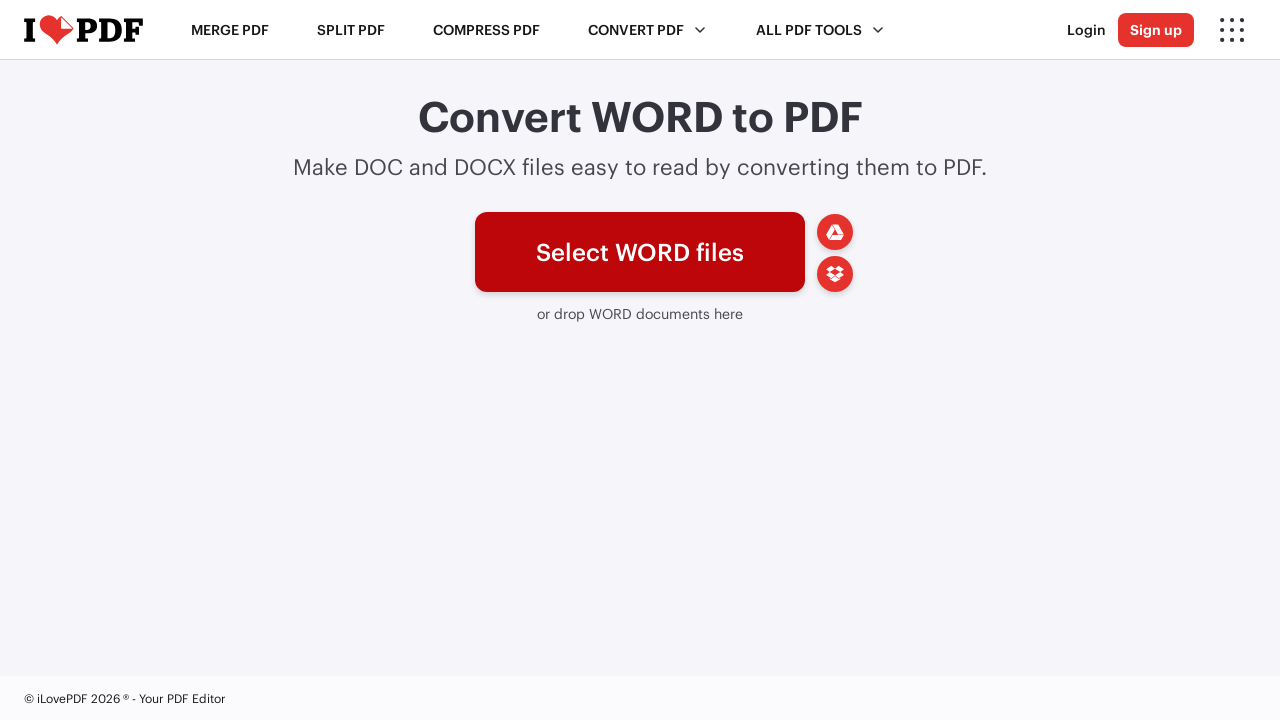

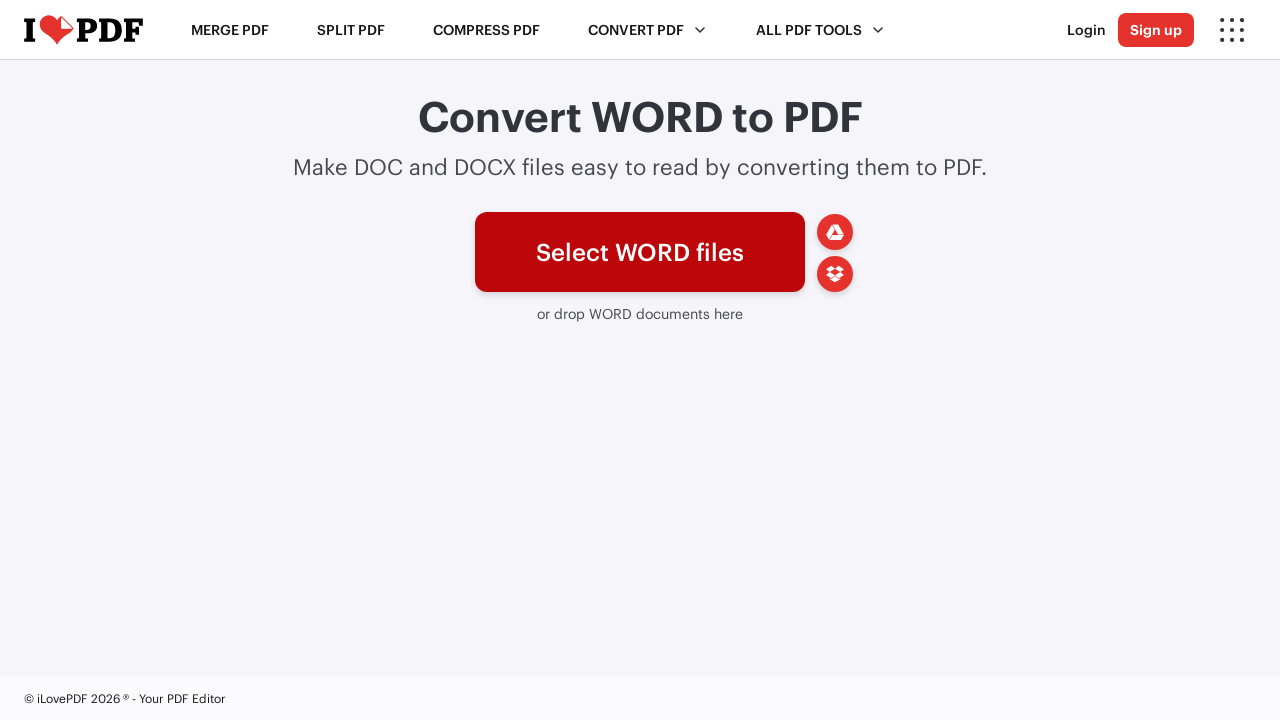